Tests browser history navigation by navigating to the Navigation page, going back, verifying URL changed, then going forward and verifying URL contains "navigation" again.

Starting URL: https://example.cypress.io

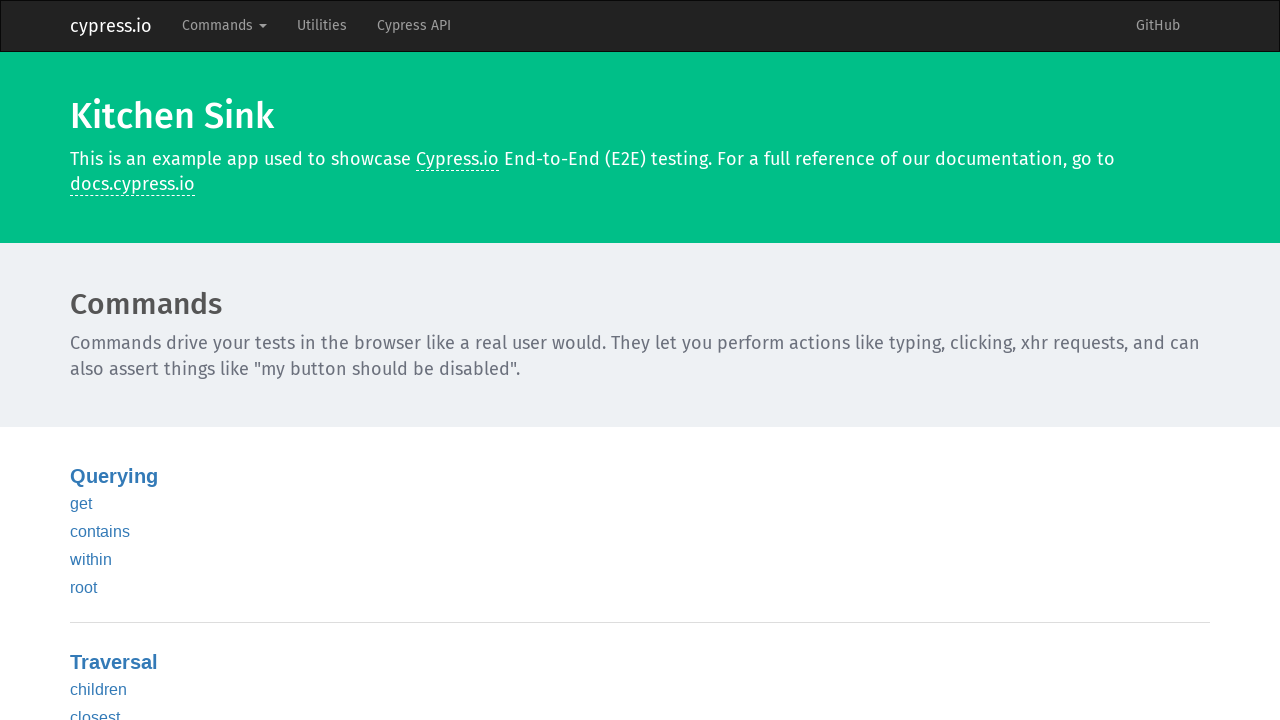

Navigated to starting URL https://example.cypress.io
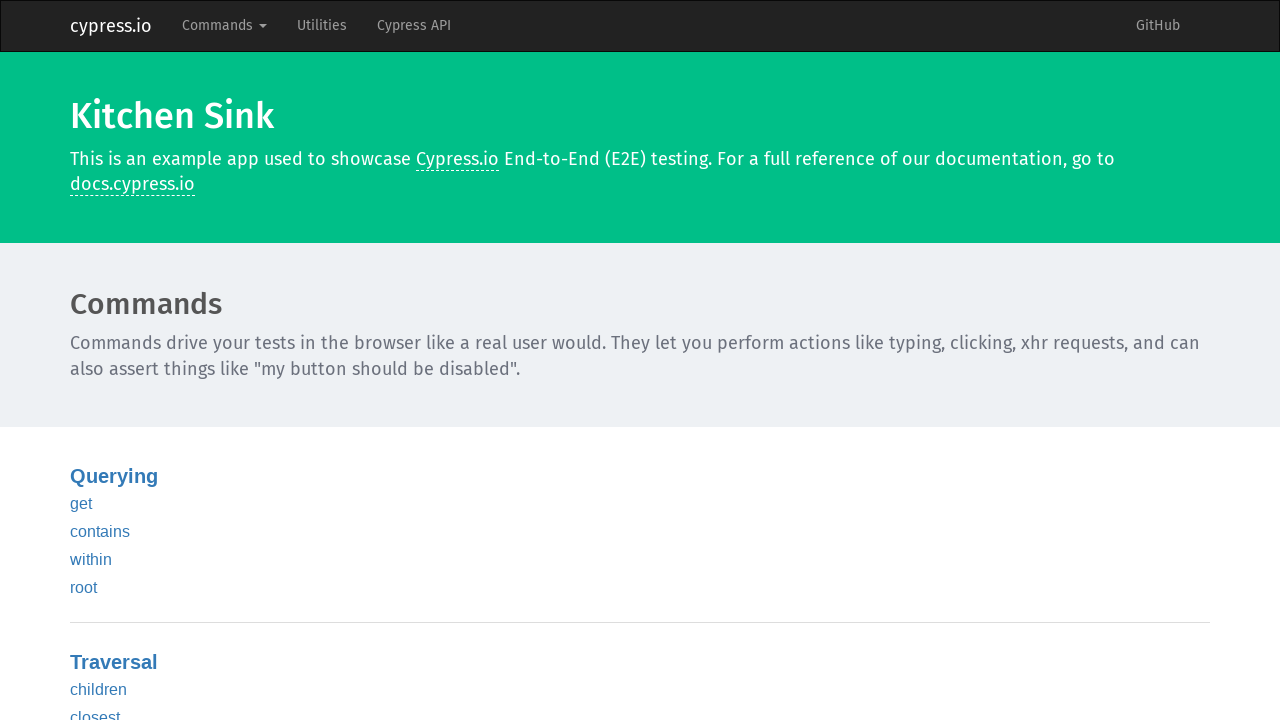

Clicked on 'Commands' in the navbar at (224, 26) on .navbar-nav >> internal:text="Commands"i
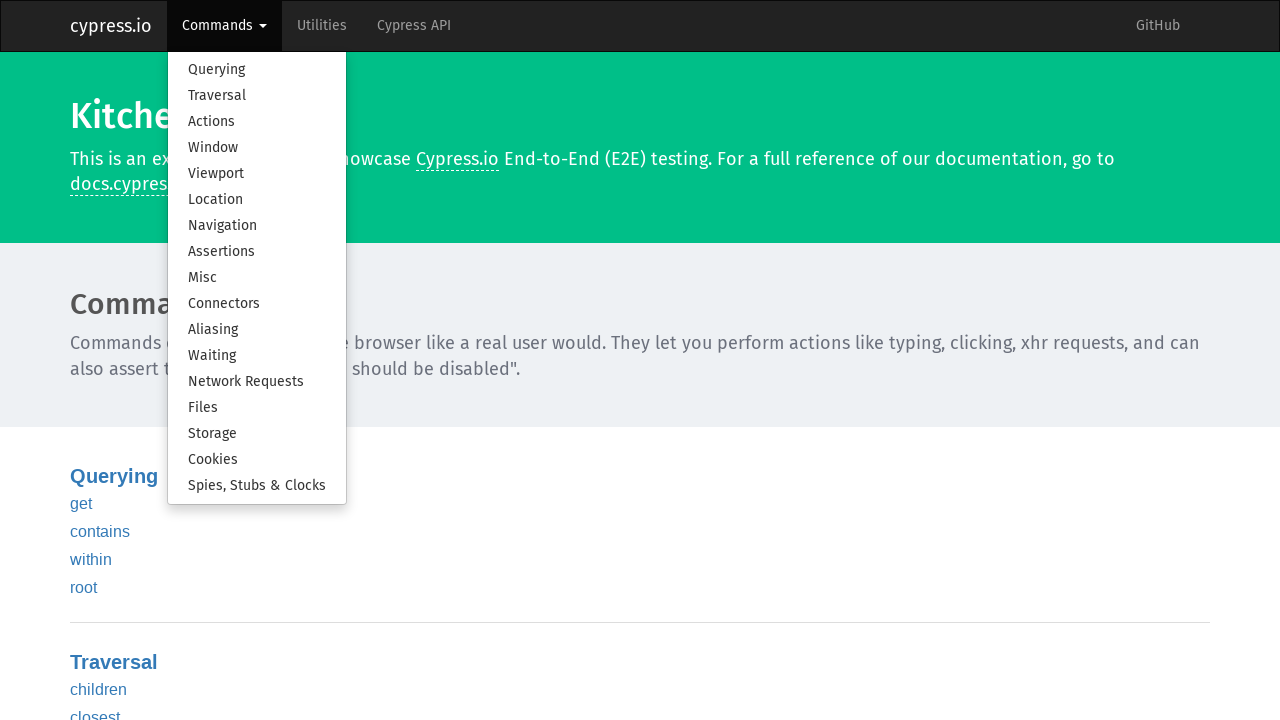

Clicked on 'Navigation' in the dropdown menu at (257, 226) on .dropdown-menu >> internal:text="Navigation"i
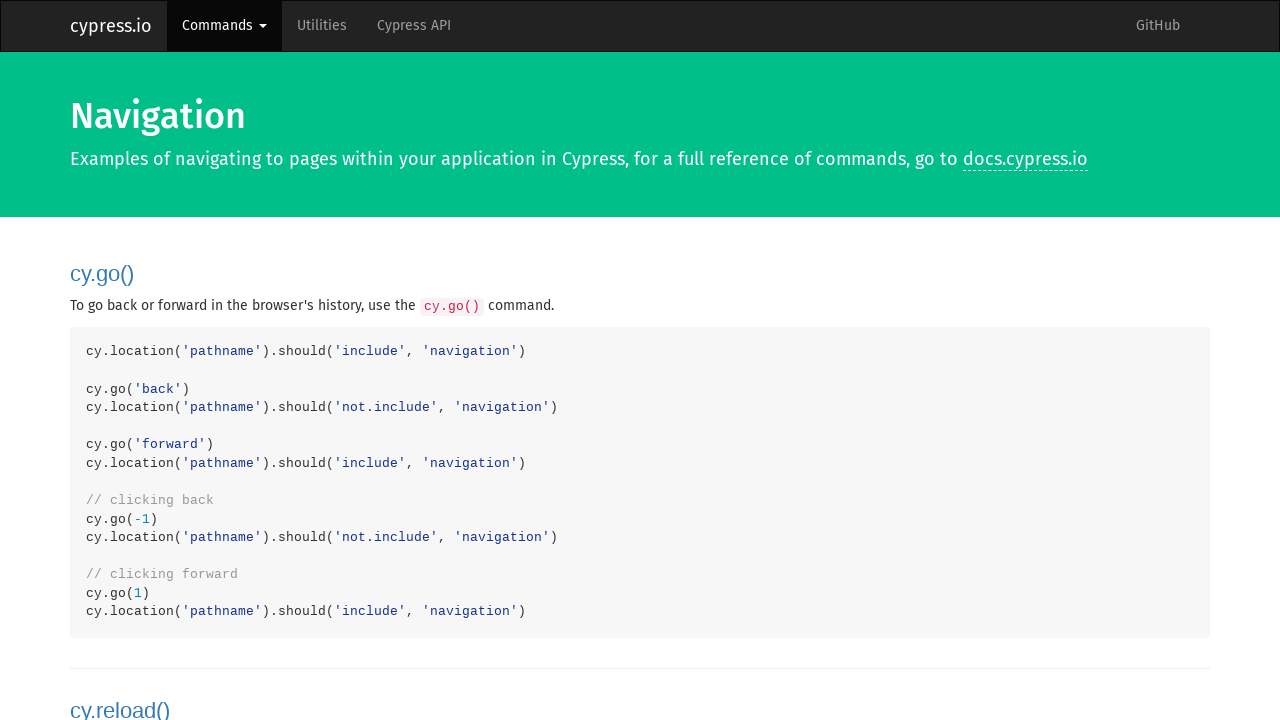

Verified that URL contains 'navigation'
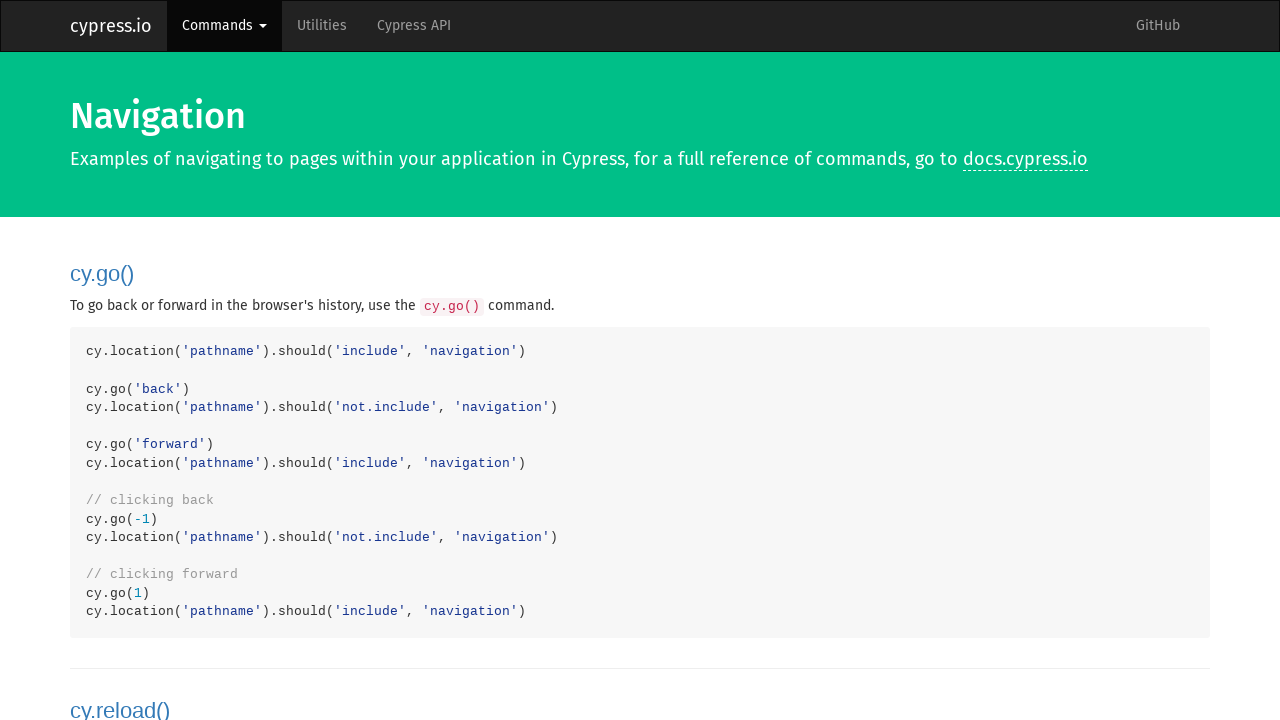

Navigated back in browser history
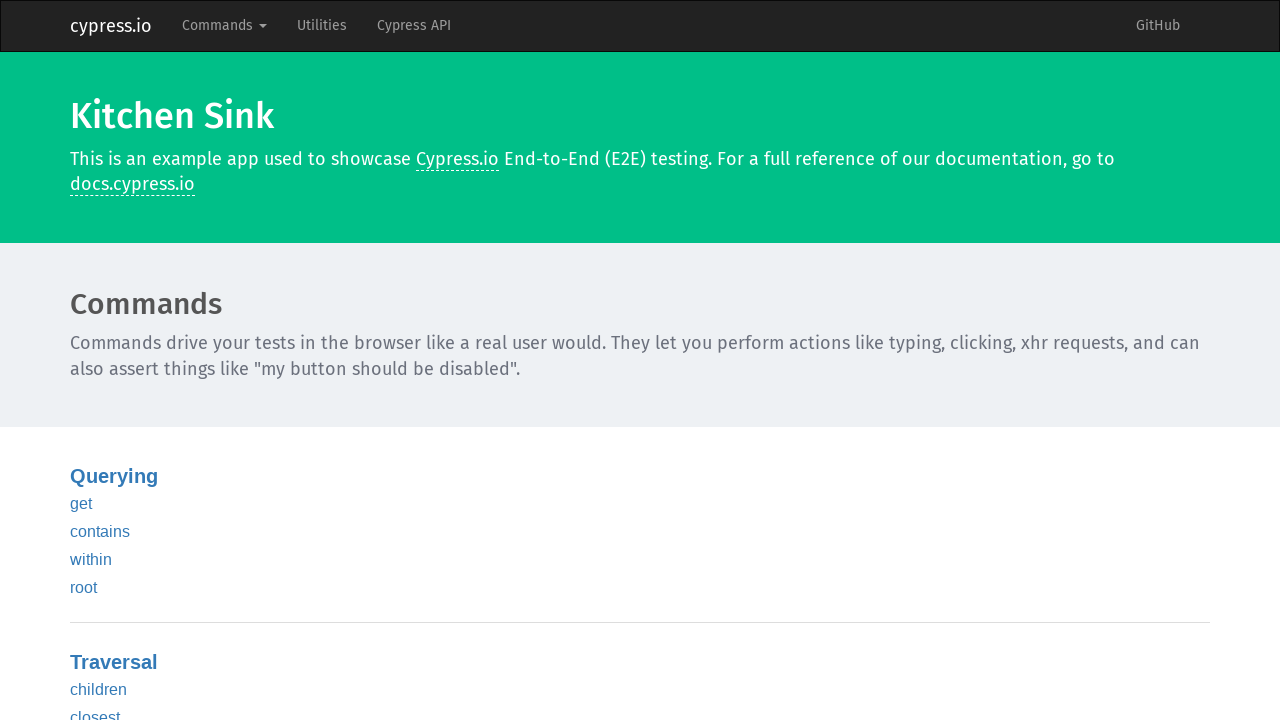

Verified that URL no longer contains 'navigation'
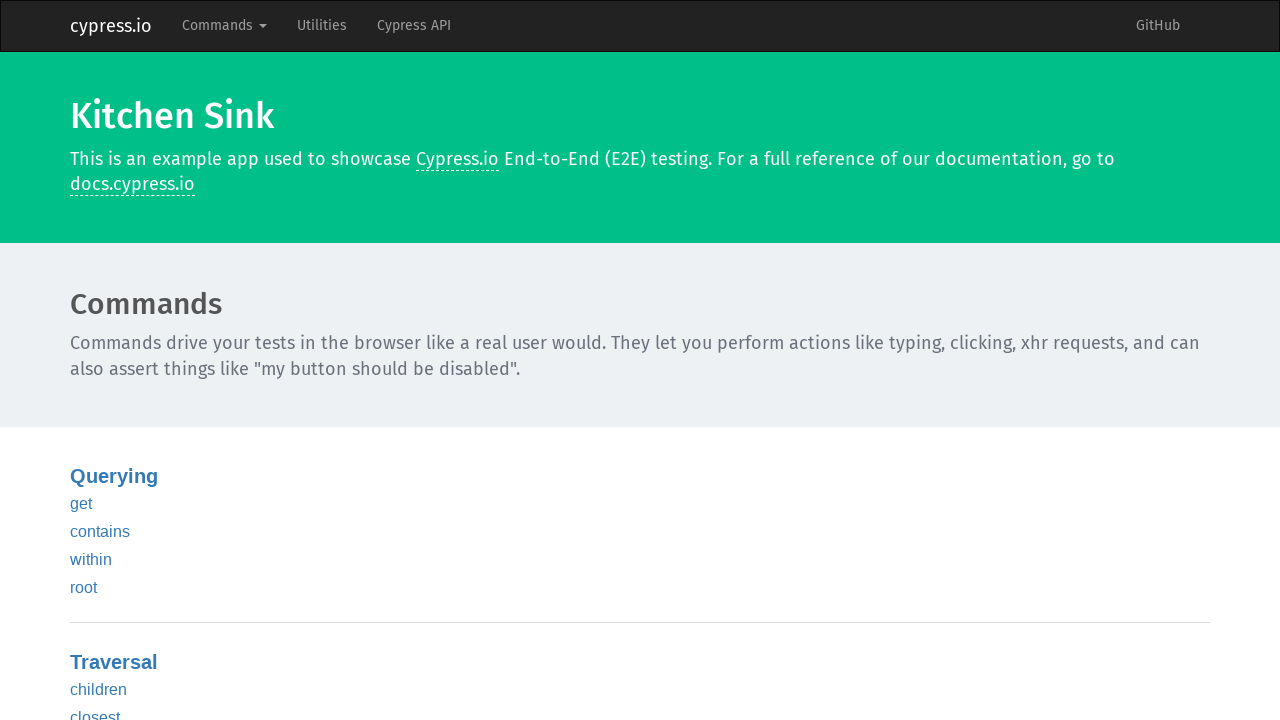

Navigated forward in browser history
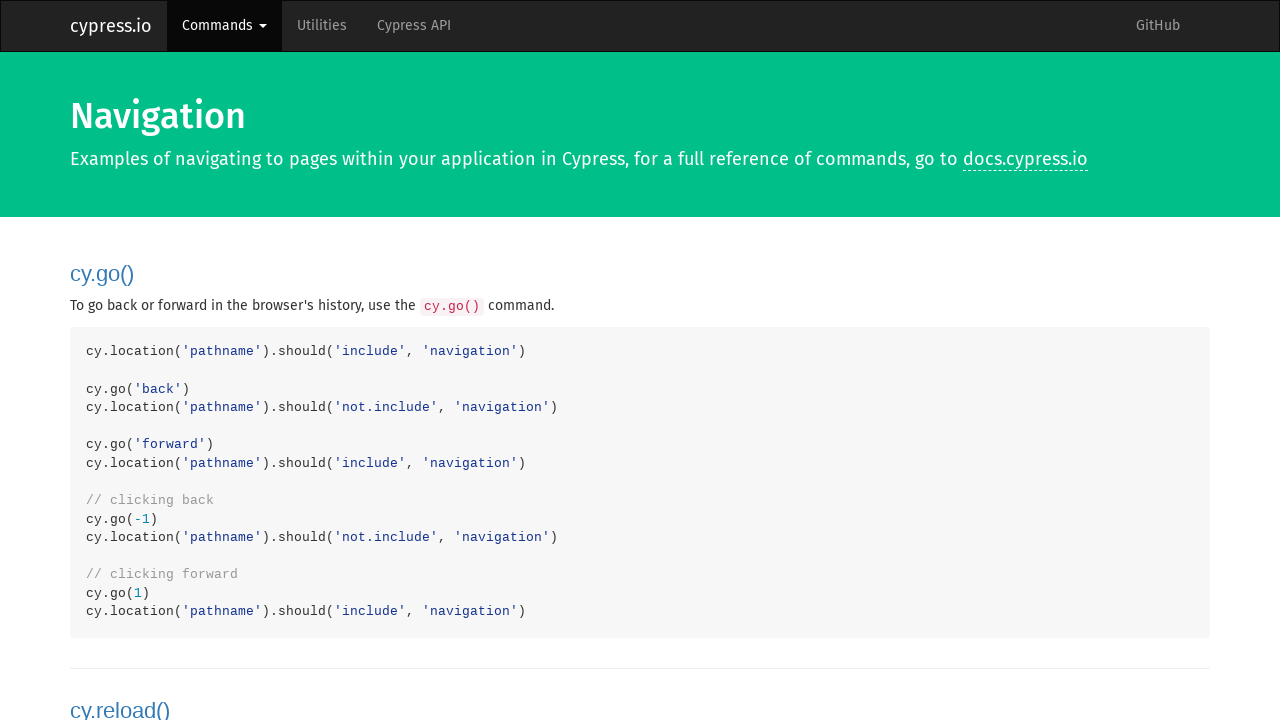

Verified that URL contains 'navigation' again
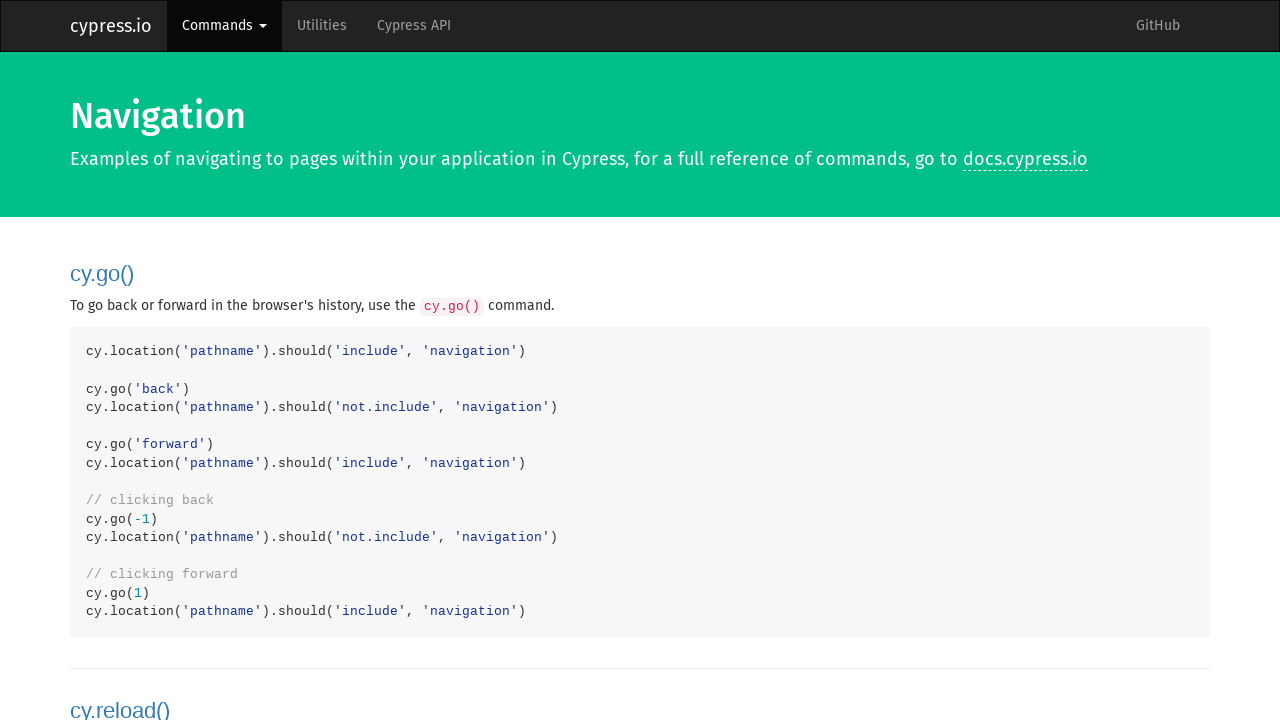

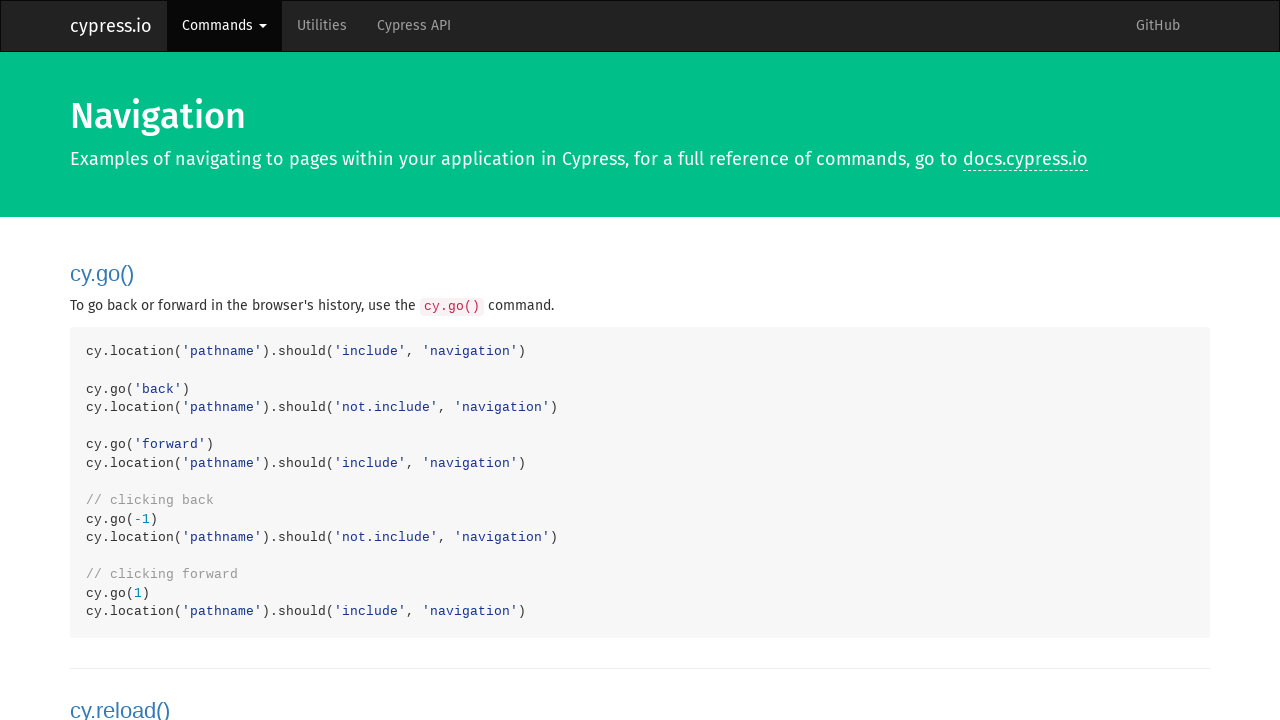